Verifies that the OrangeHRM page title is correct

Starting URL: https://opensource-demo.orangehrmlive.com/

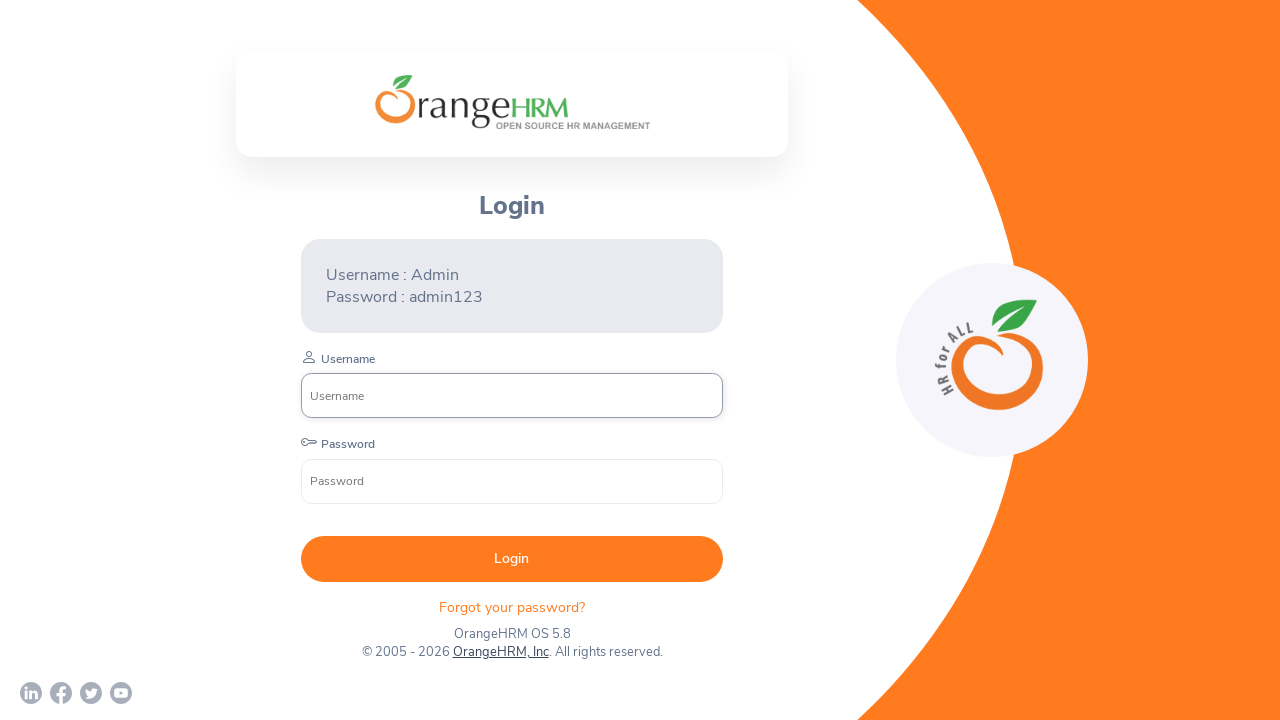

Waited for page DOM content to load
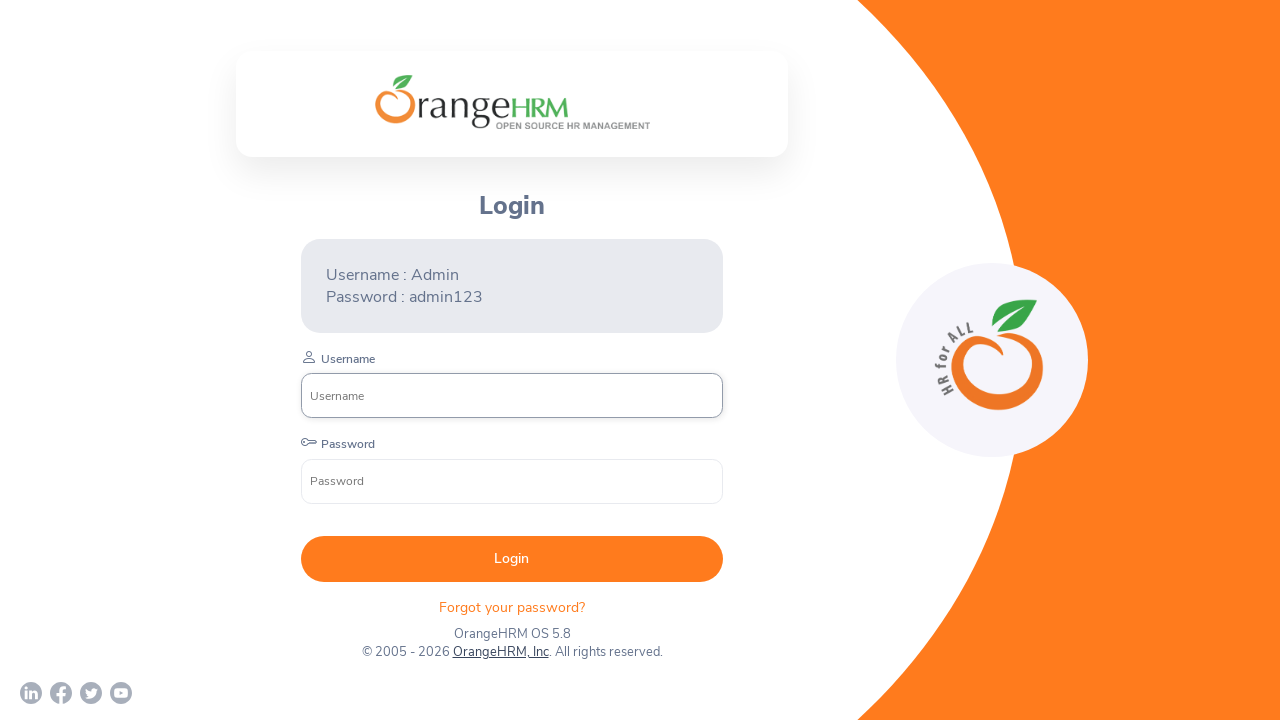

Verified page title is 'OrangeHRM'
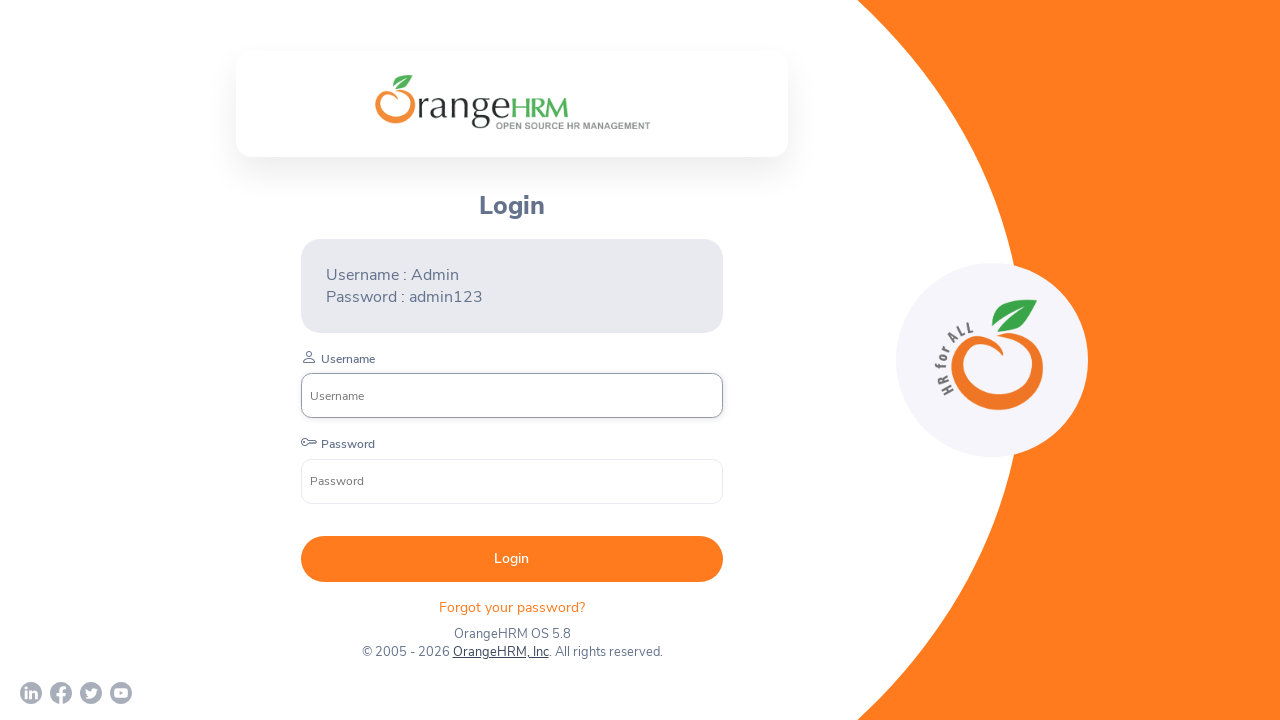

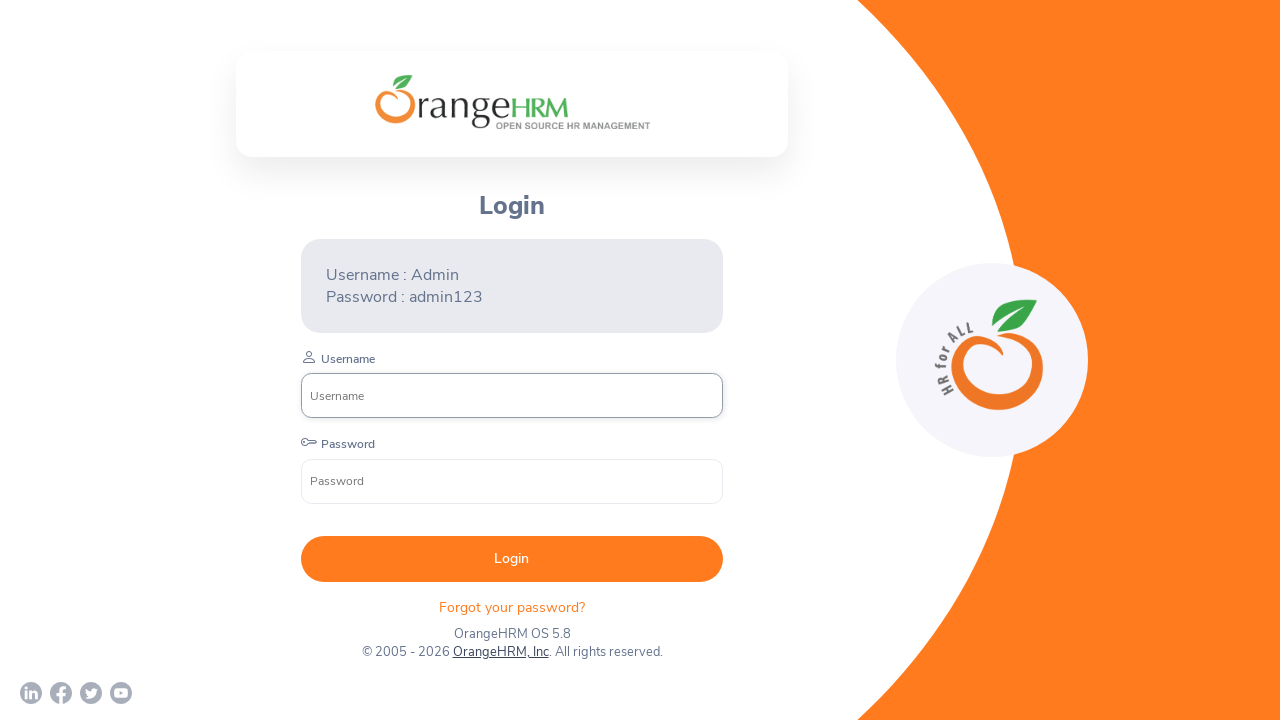